Tests various Playwright locator strategies on the botshot.ai website by clicking on the resources button and interacting with Products menu elements.

Starting URL: https://botshot.ai/

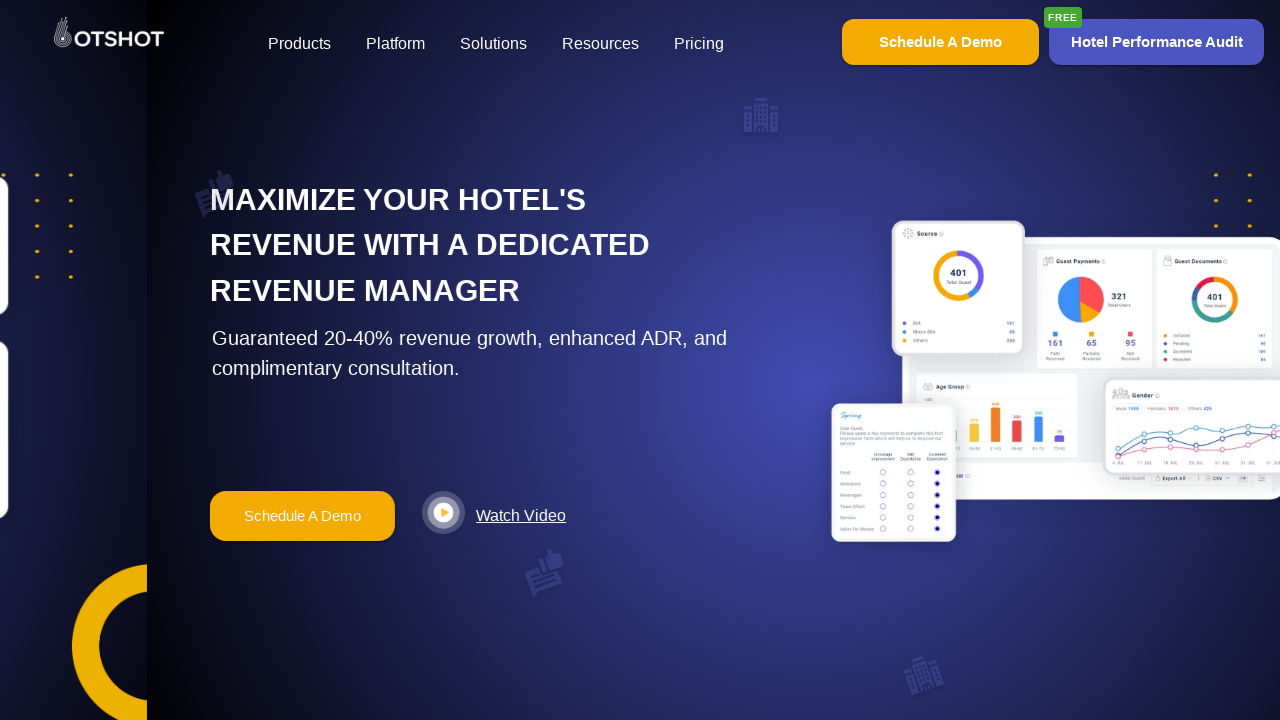

Clicked resources button using has-text selector at (600, 42) on div.MuiBox-root button:has-text('resources')
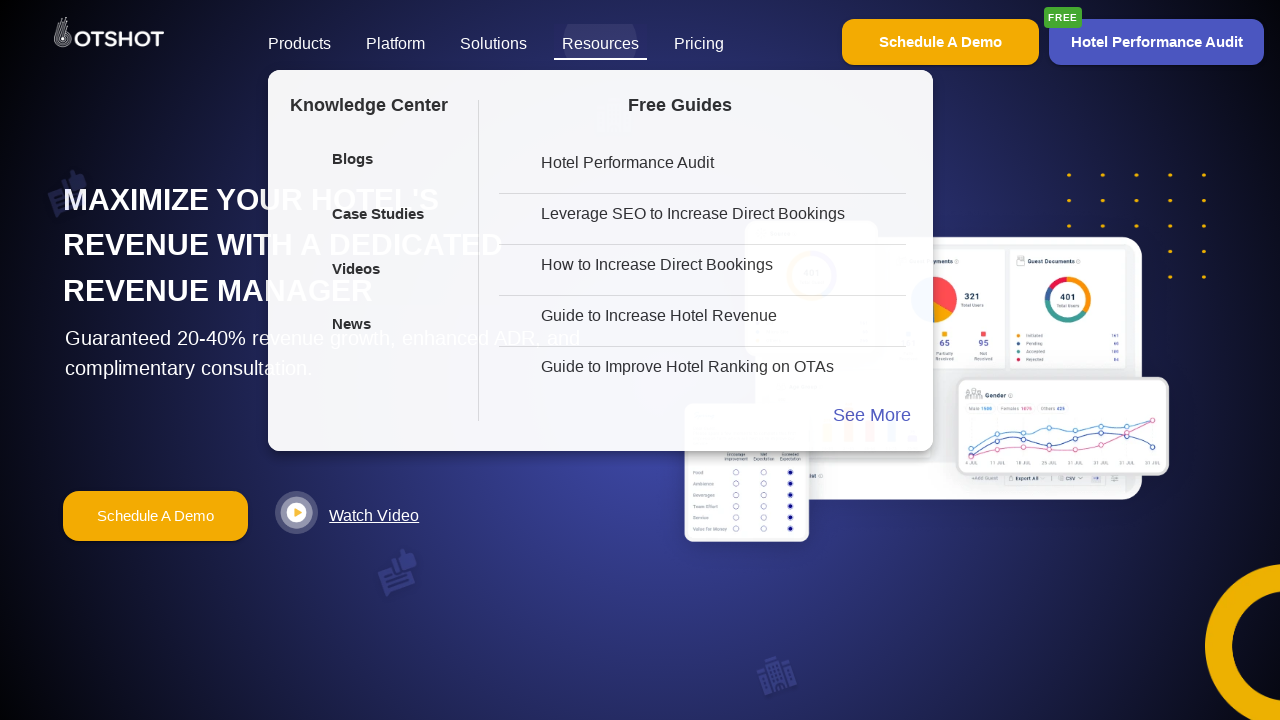

Located all Products elements using text selector
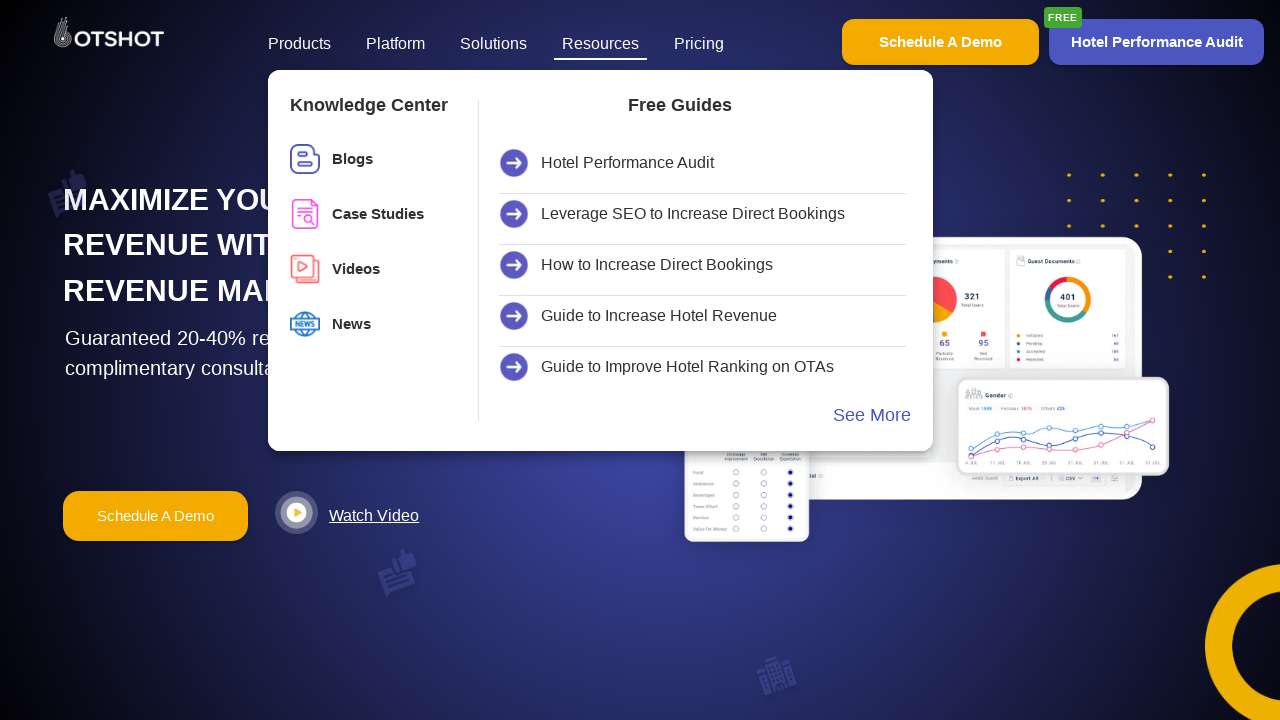

Waited for first Products element to become visible
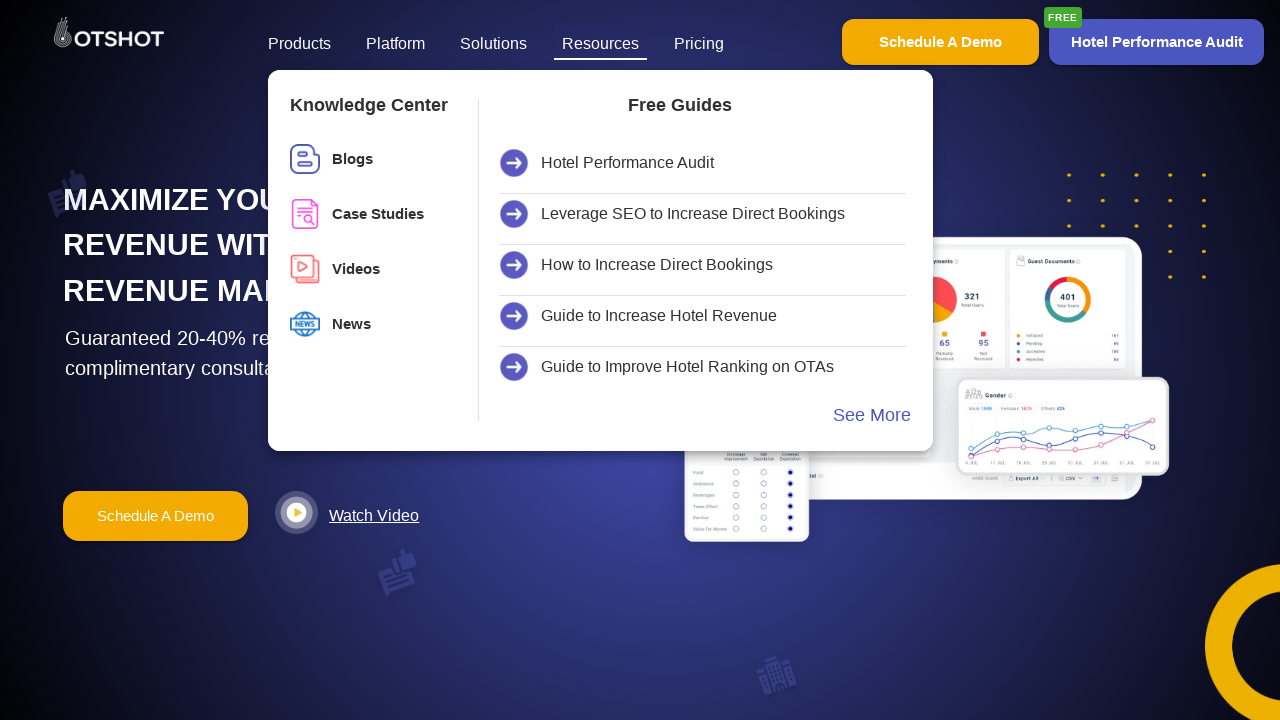

Clicked on the first Products menu item at (299, 42) on text=Products >> nth=0
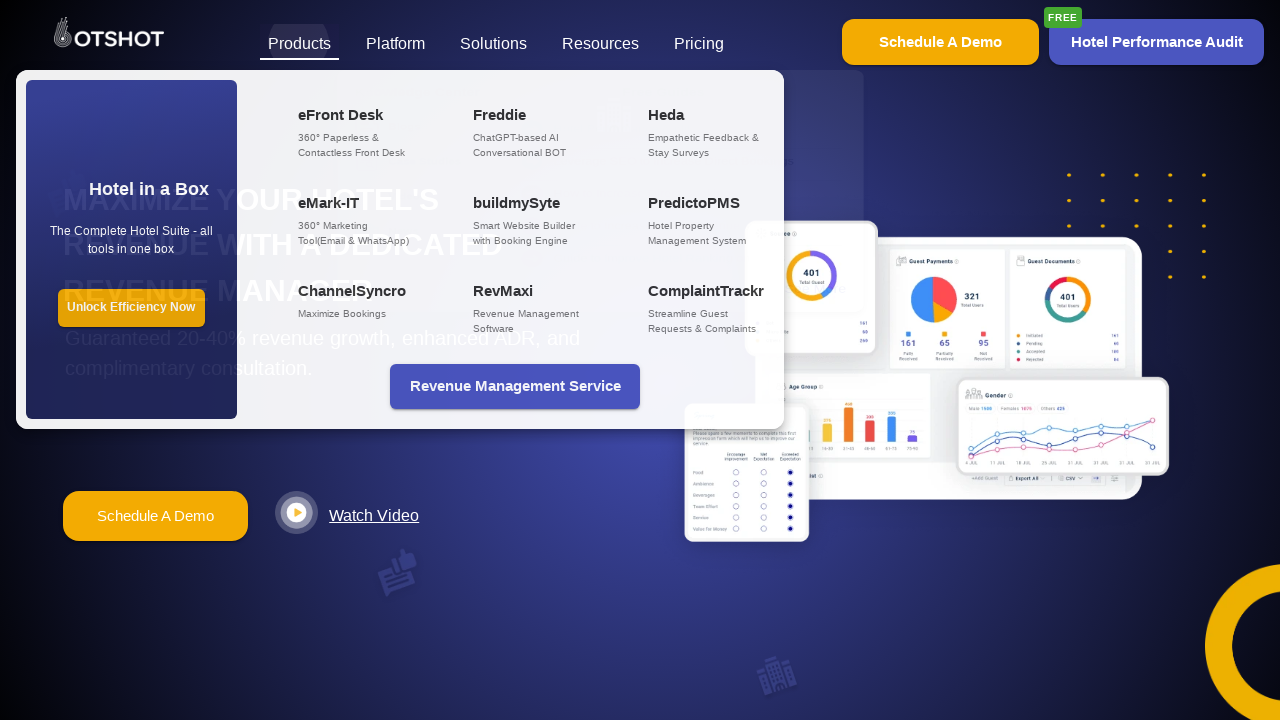

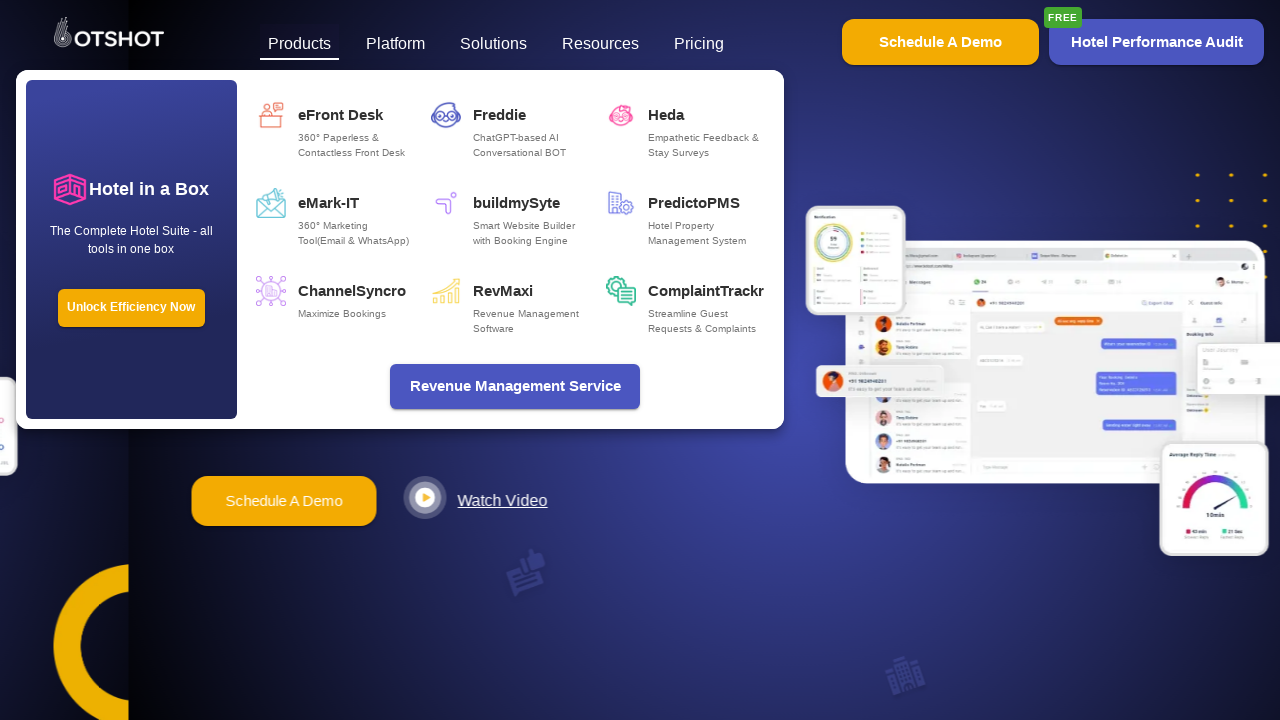